Tests a demo registration/contact form by filling in name, email, and password fields, then submitting the form on a practice testing application.

Starting URL: https://demoapps.qspiders.com/ui?scenario=1

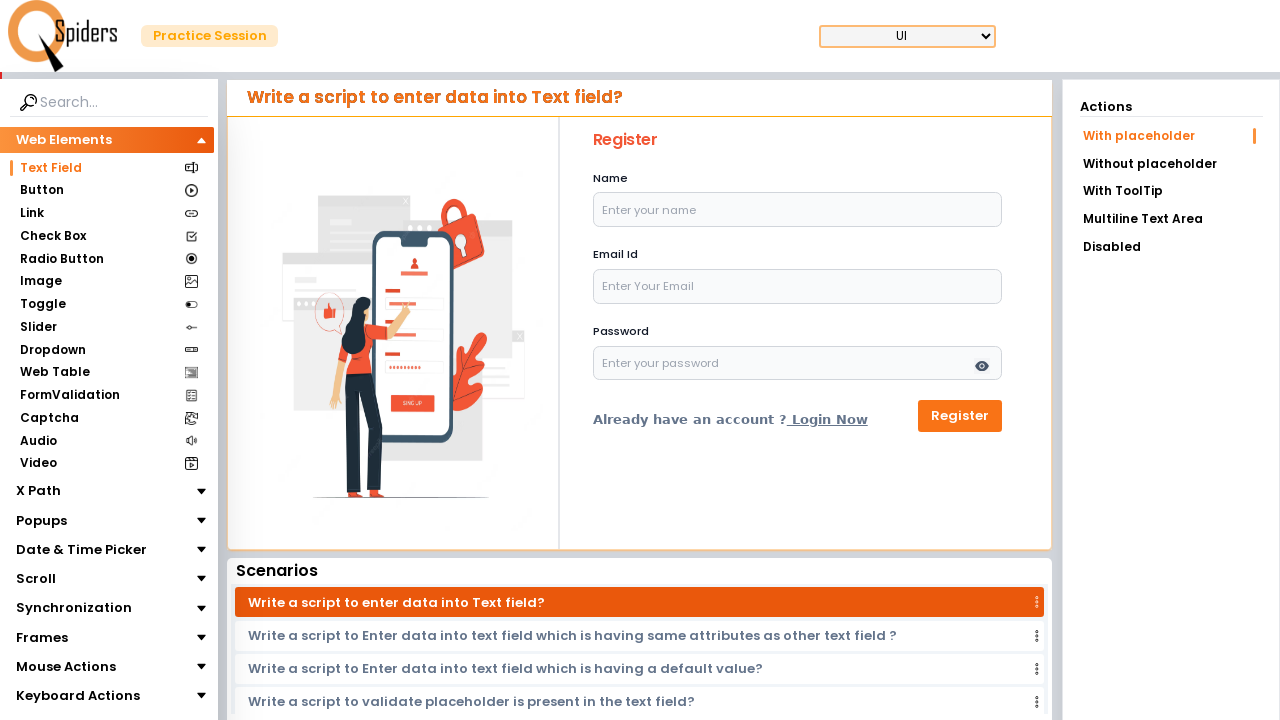

Filled name field with 'Rakshitha' on input[placeholder='Enter your name']
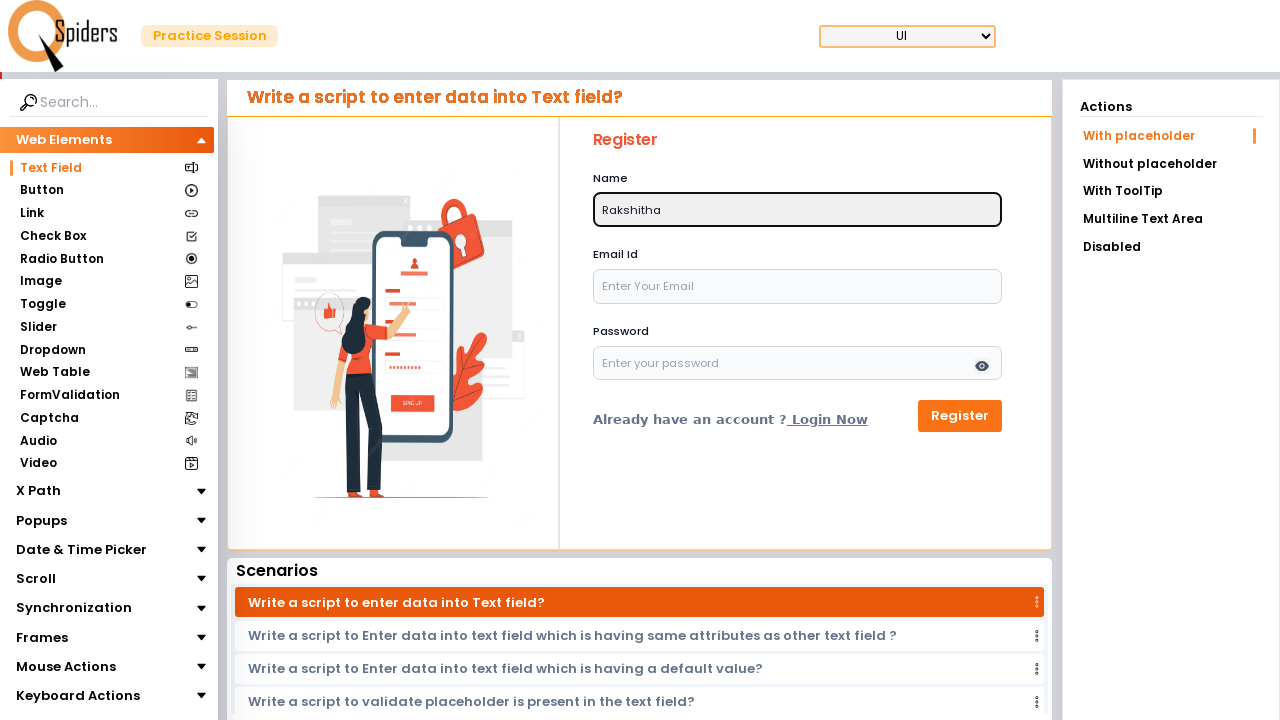

Filled email field with 'rakshitha@gmail.com' on input[name='email']
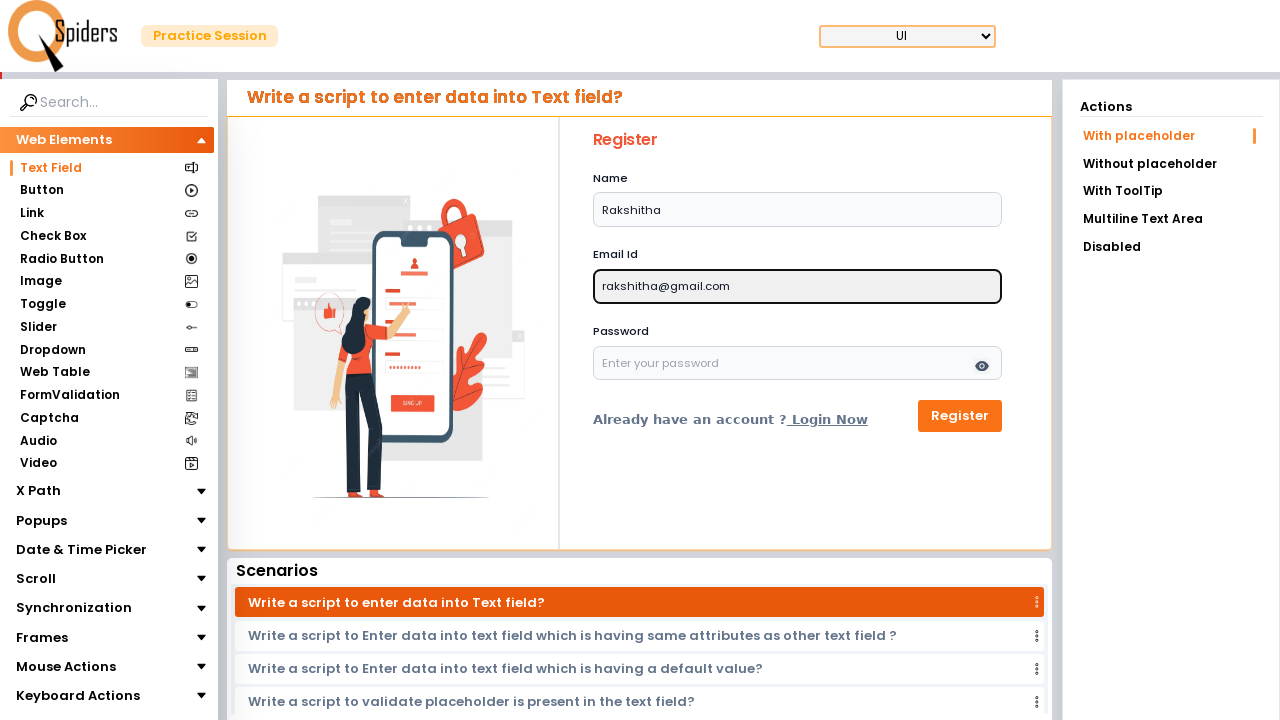

Filled password field with 'rakshu@123' on input#password
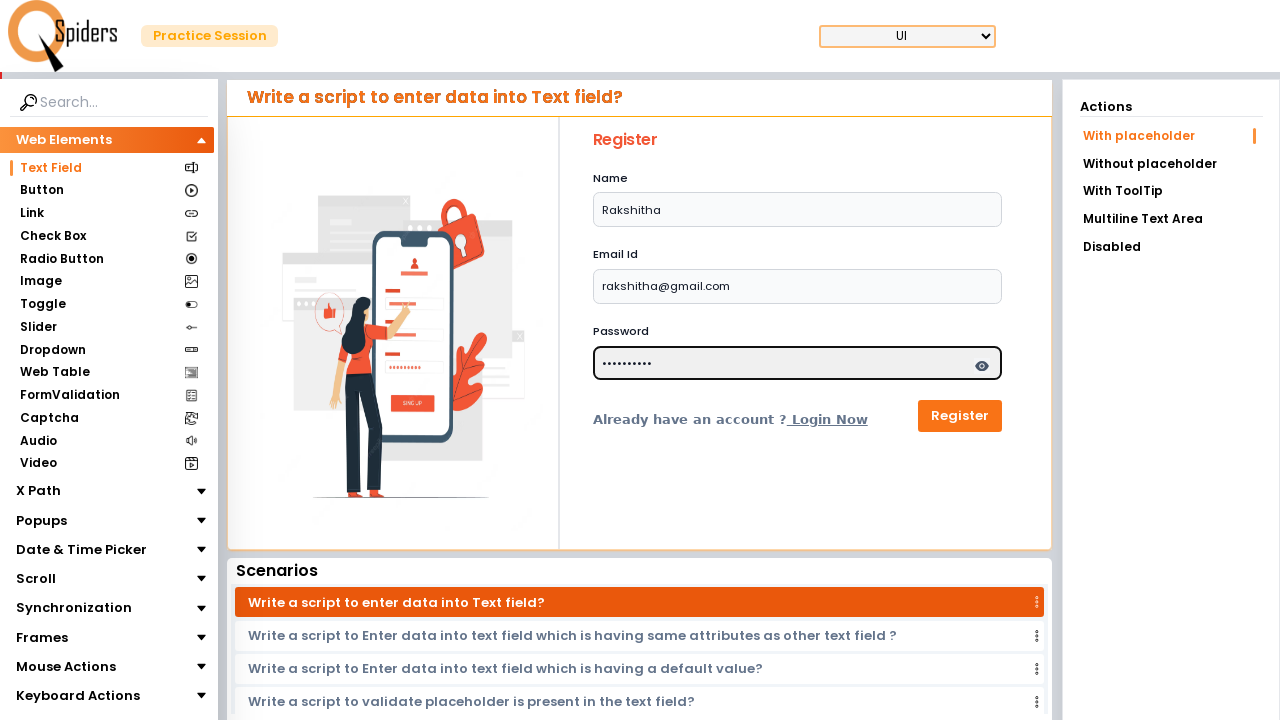

Clicked submit button to submit registration form at (960, 416) on button[type='submit']
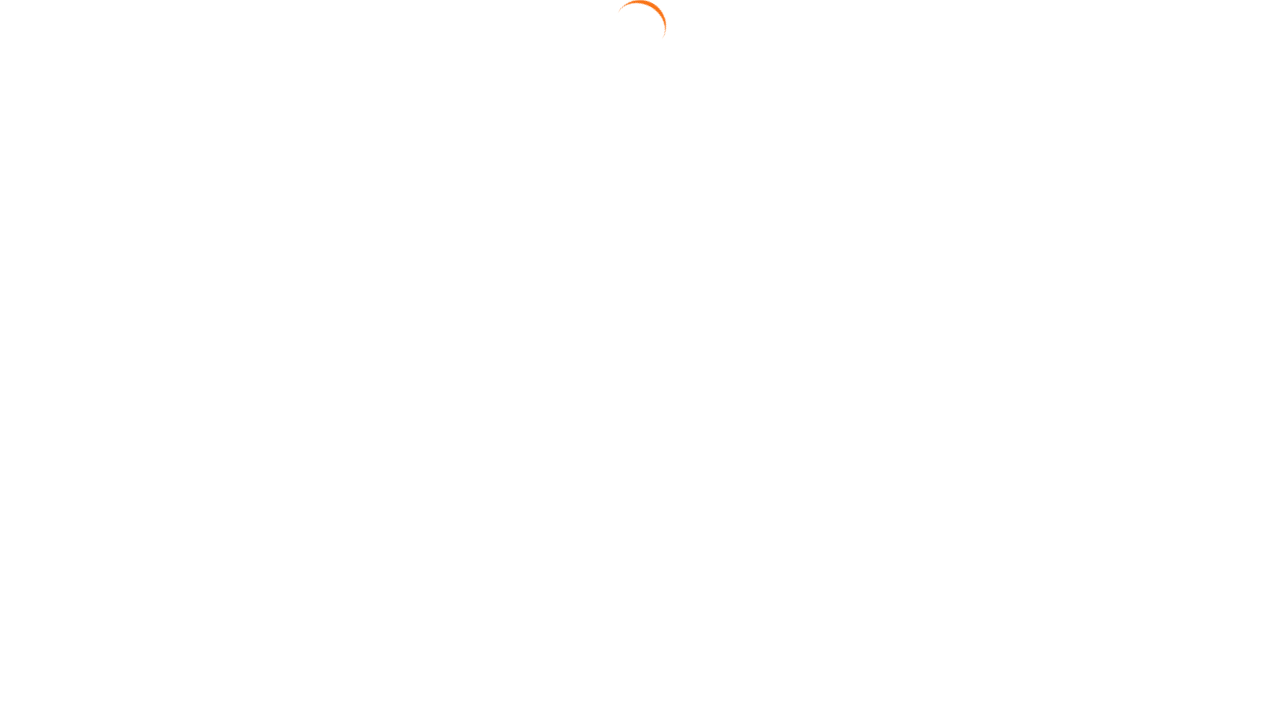

Waited 1 second for form submission to process
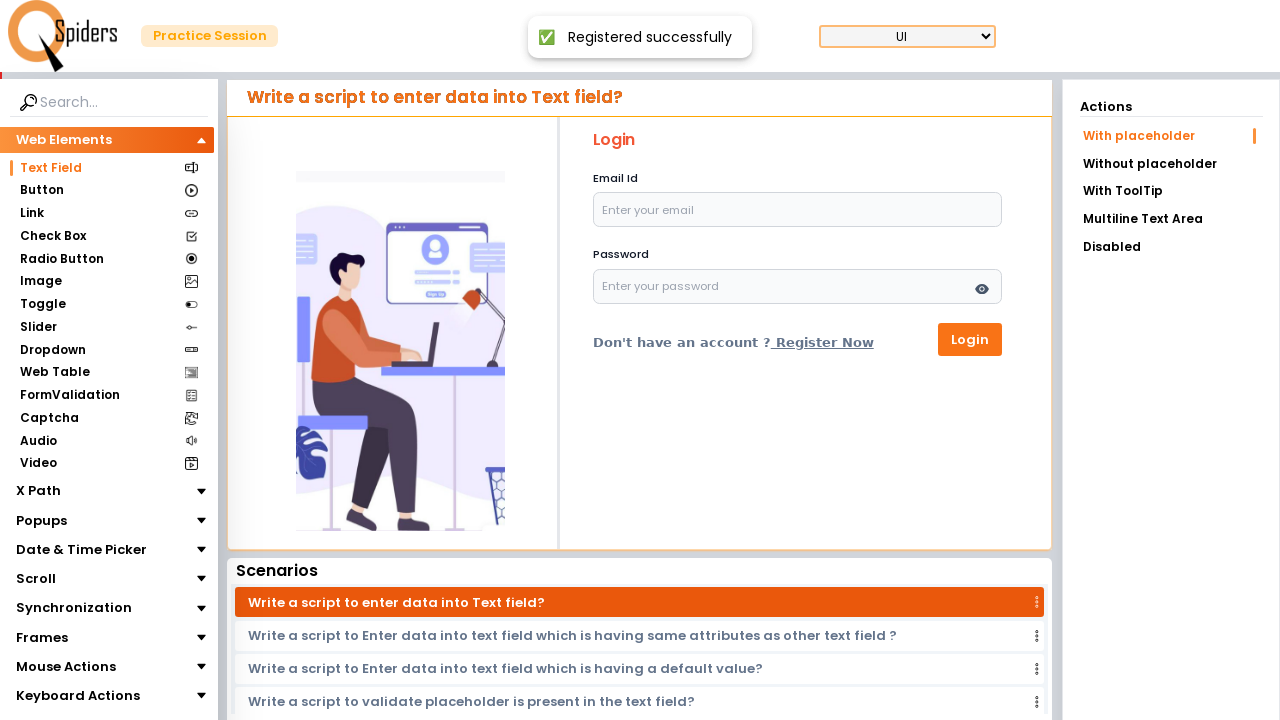

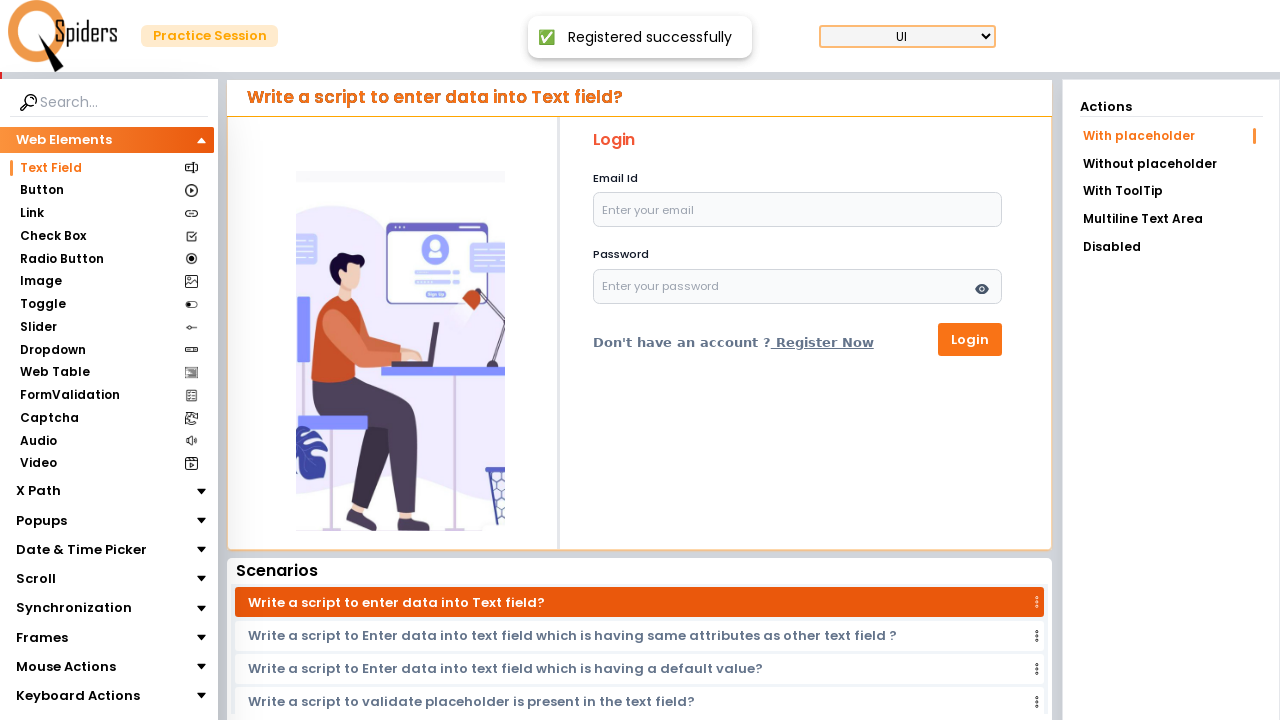